Navigates to CRM website and clicks on the Customers link to test page navigation

Starting URL: https://classic.crmpro.com/index.html

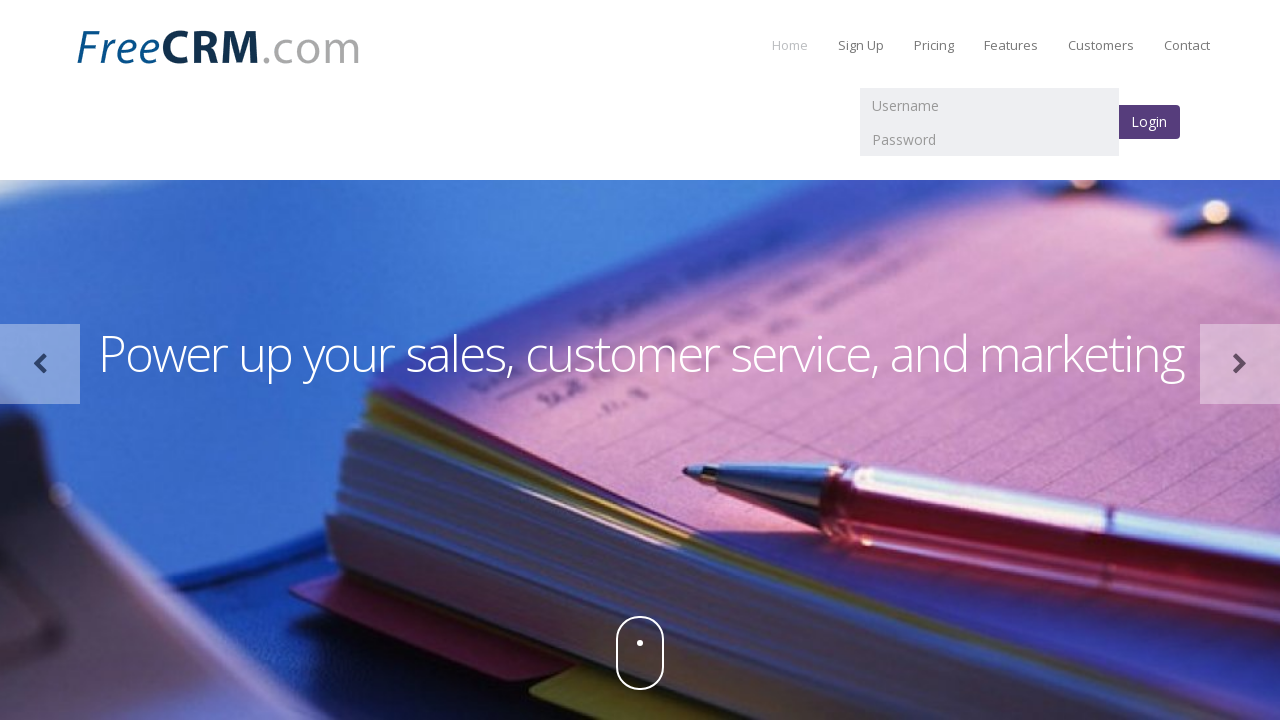

Navigated to CRM website at https://classic.crmpro.com/index.html
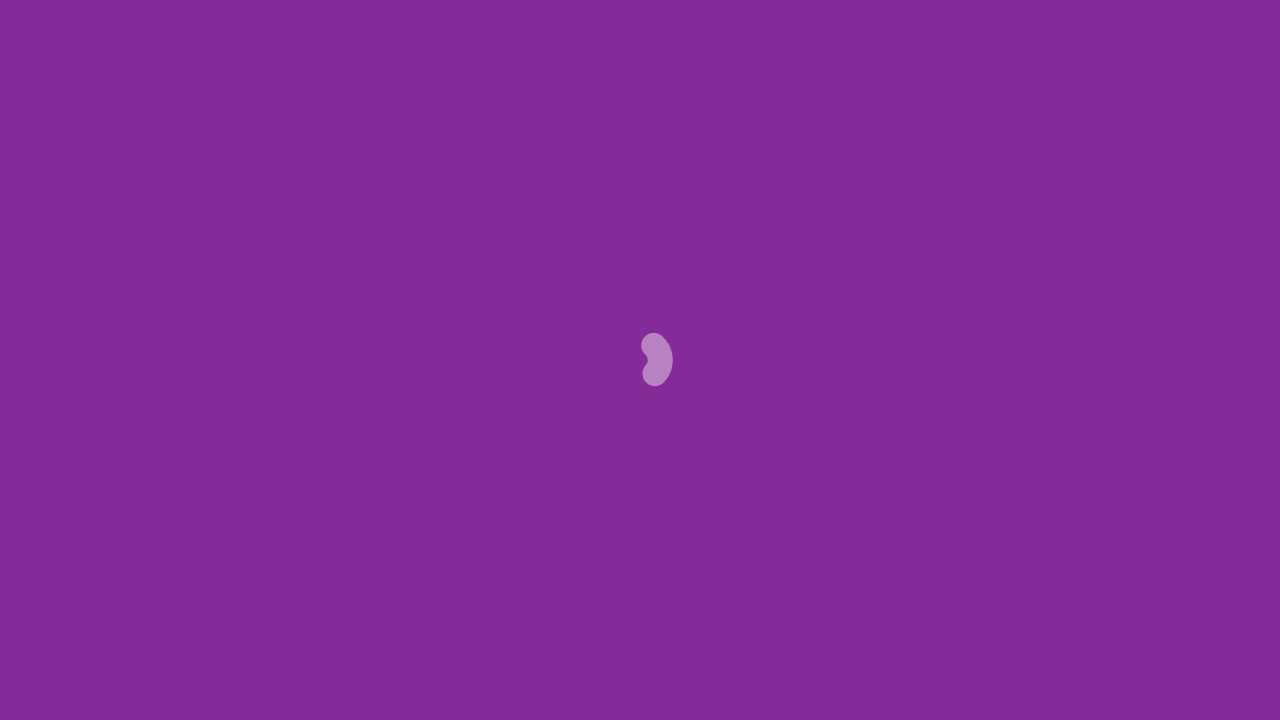

Clicked on Customers link at (1101, 45) on a:text('Customers')
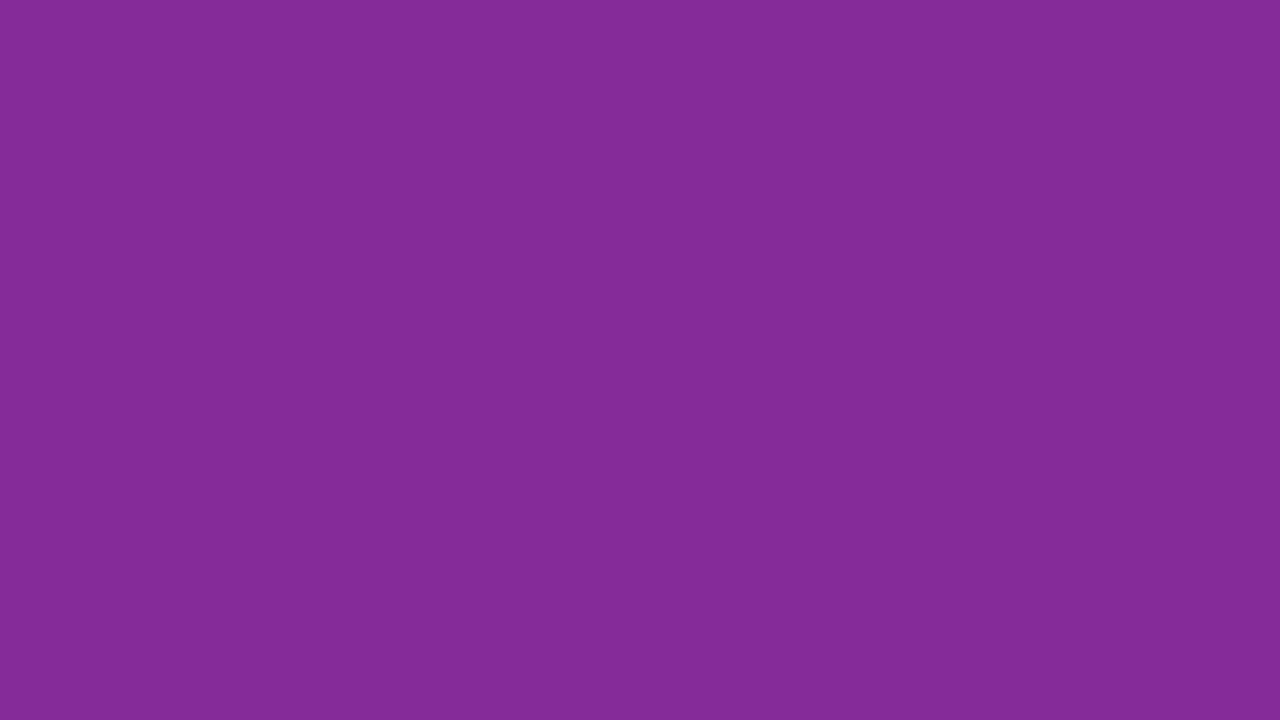

Page navigated to customers URL
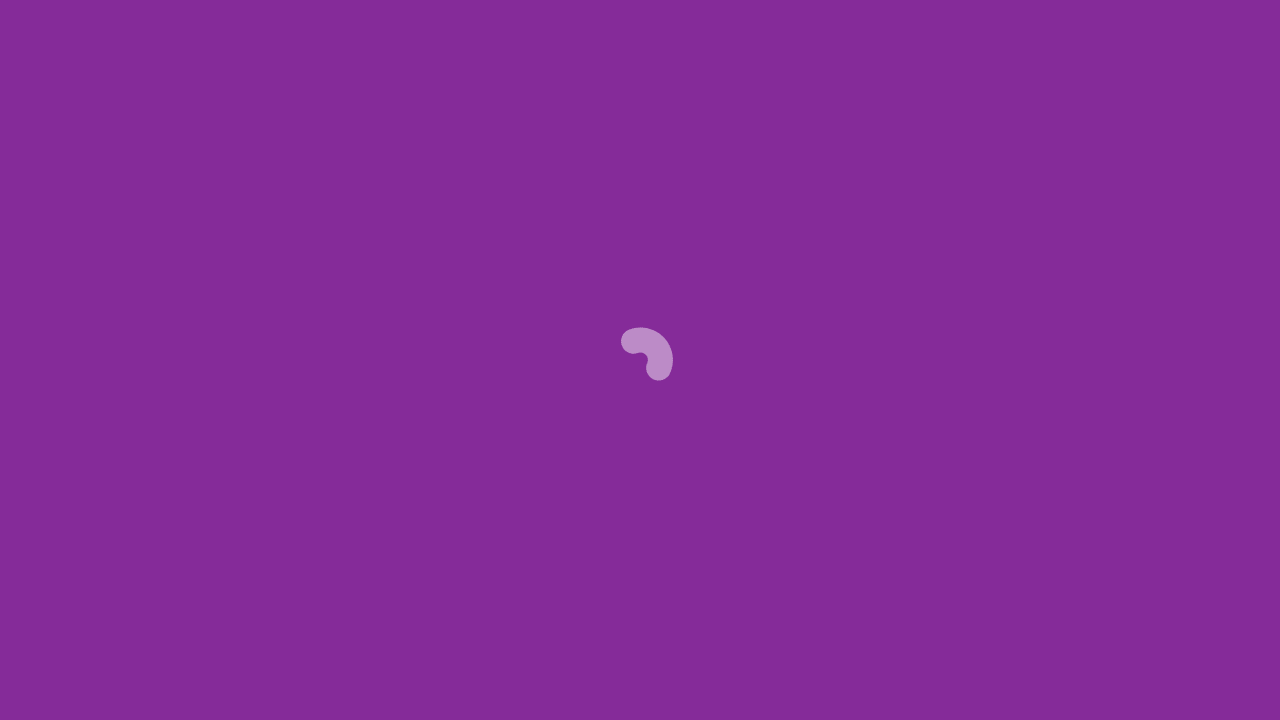

Verified page title contains 'CRMPRO'
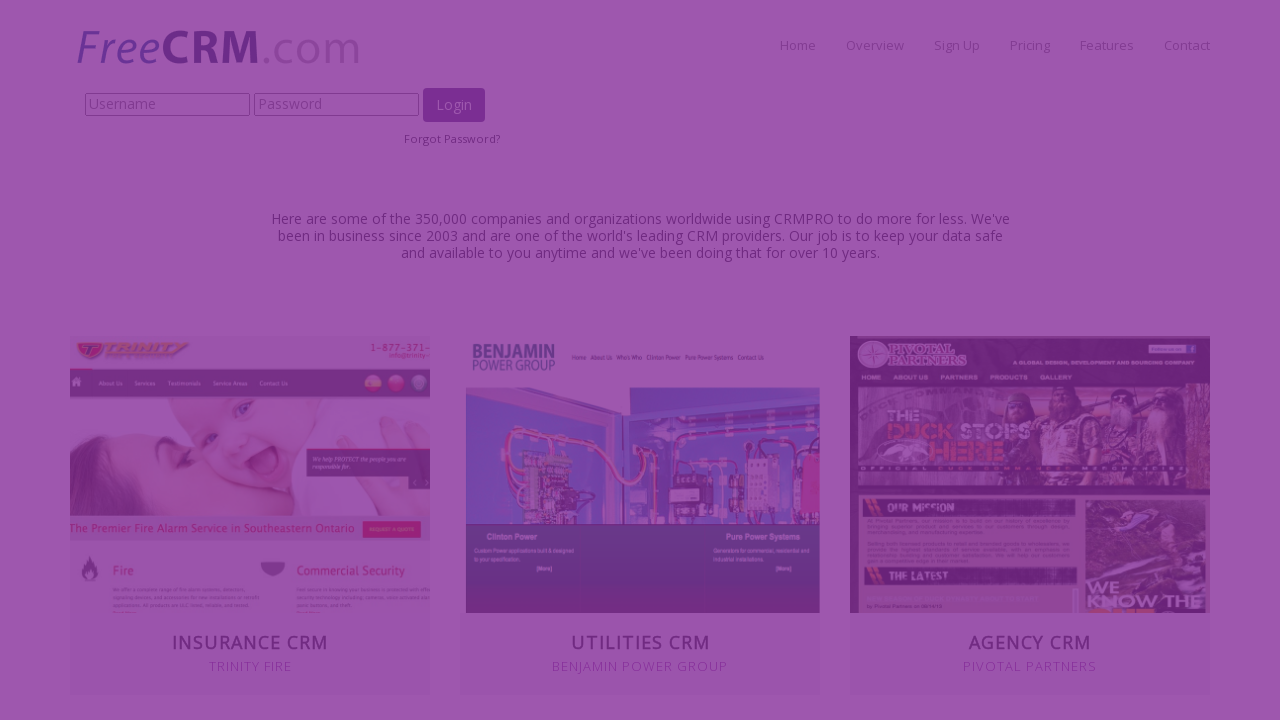

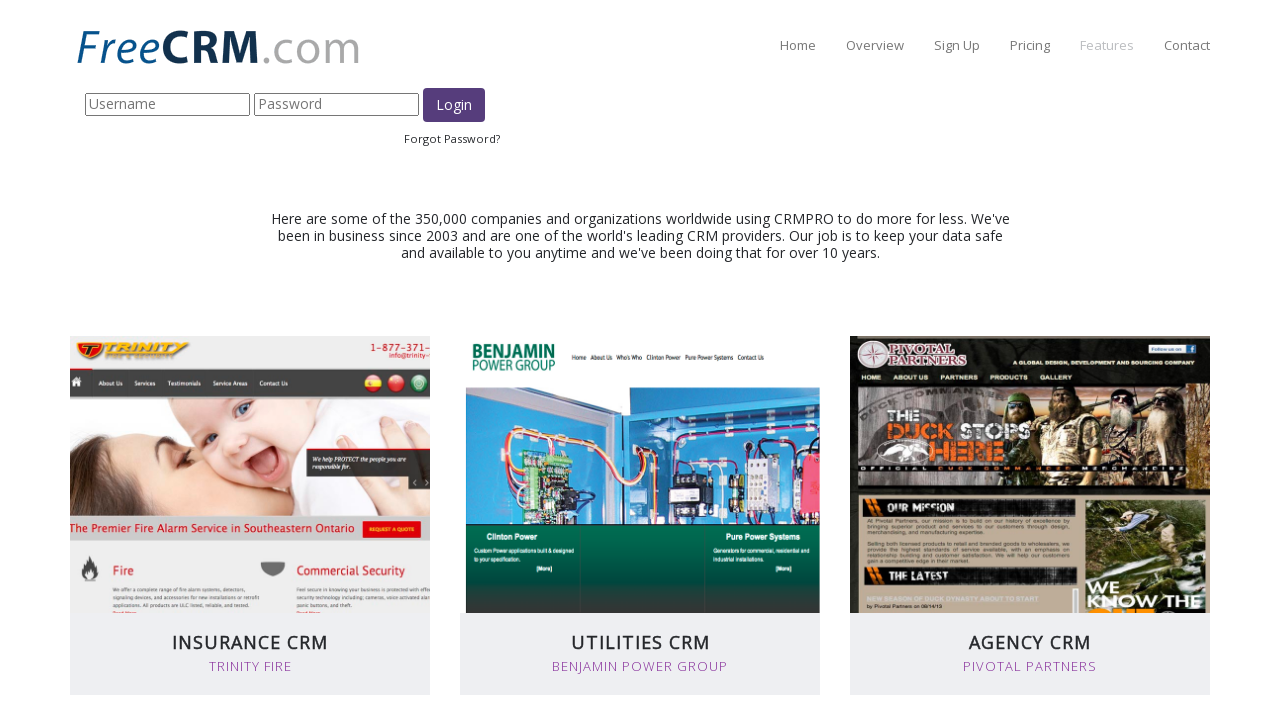